Tests that clicking the green button causes its ID to change

Starting URL: https://the-internet.herokuapp.com/challenging_dom

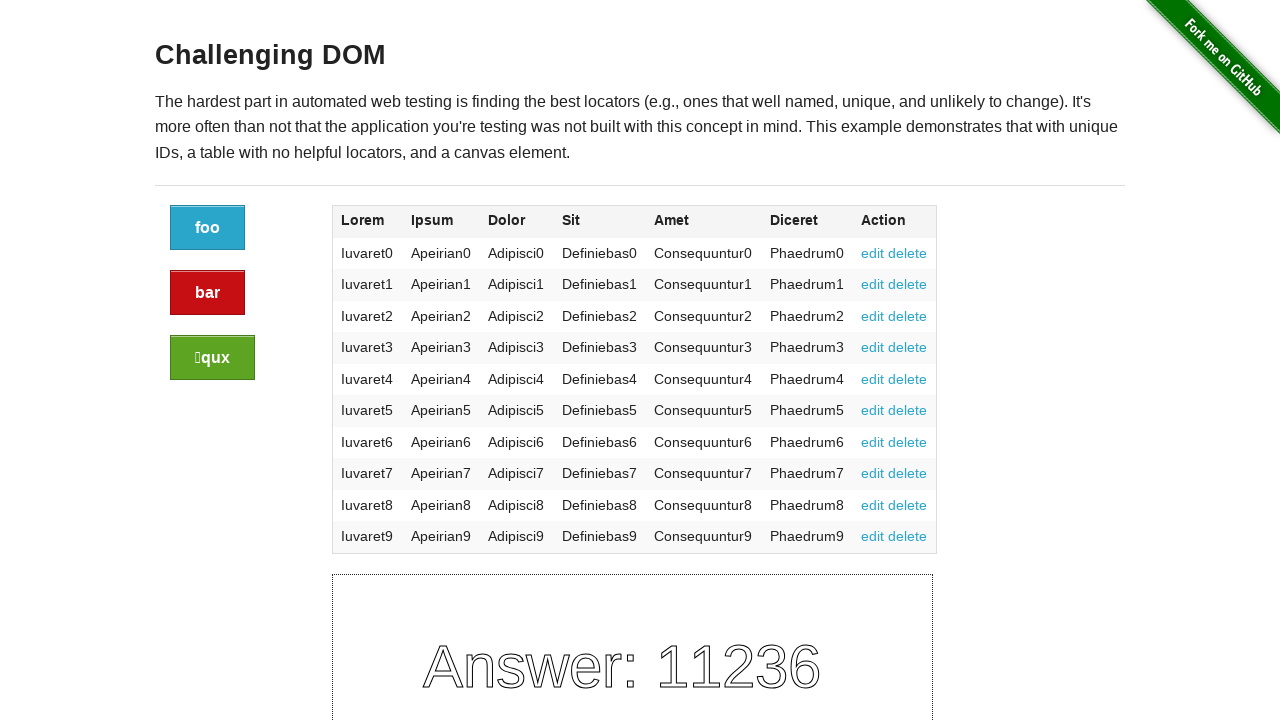

Located green button and retrieved initial ID
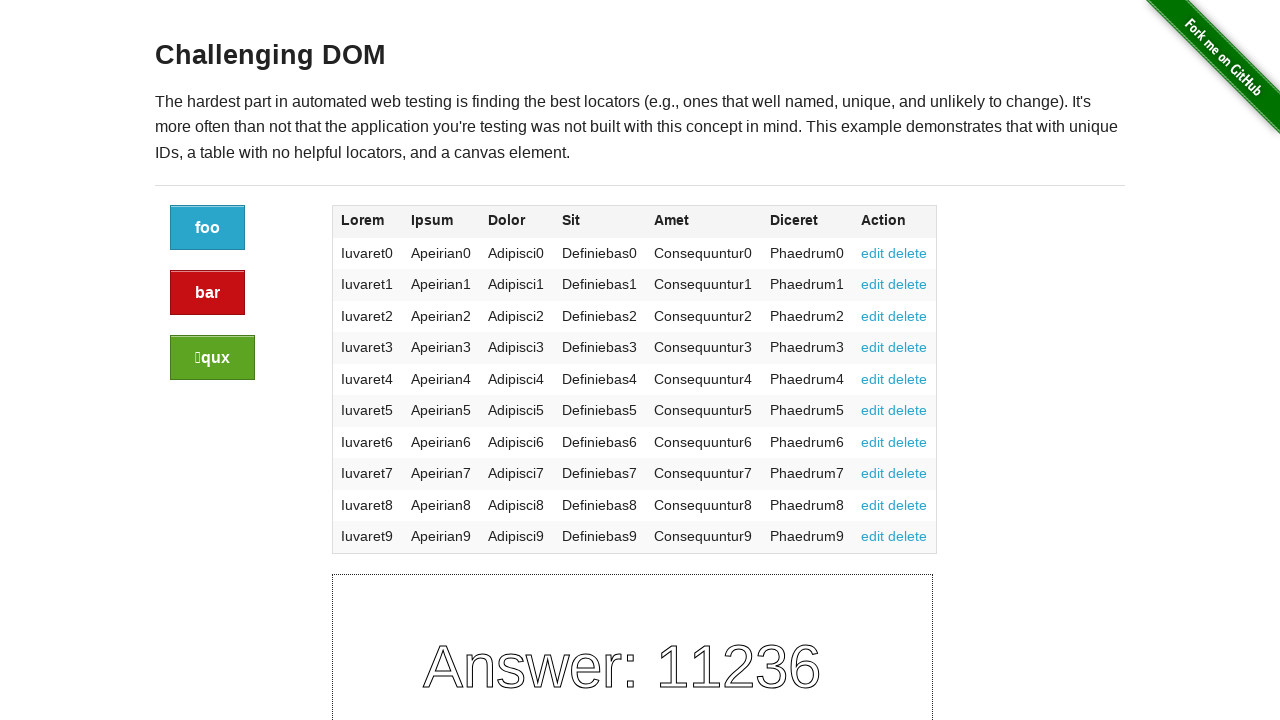

Clicked the green button at (212, 358) on xpath=//div[@class='large-2 columns']//a[position()=3]
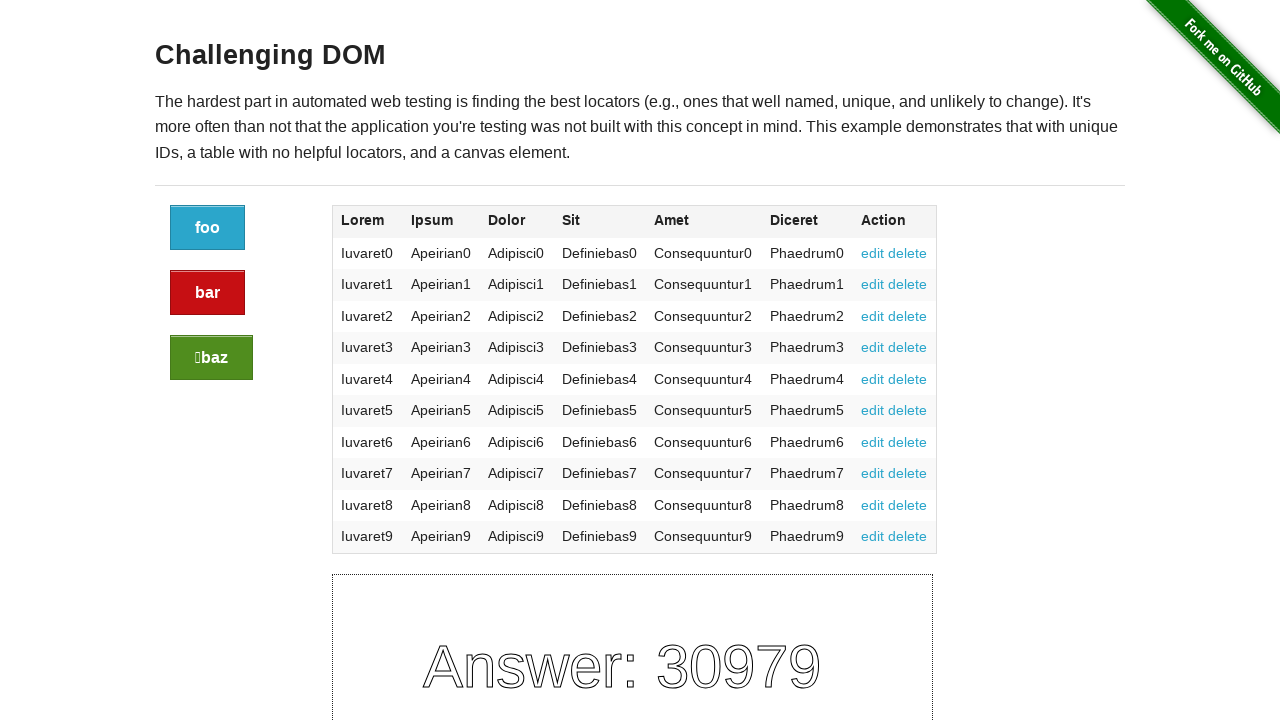

Verified that button ID changed after click
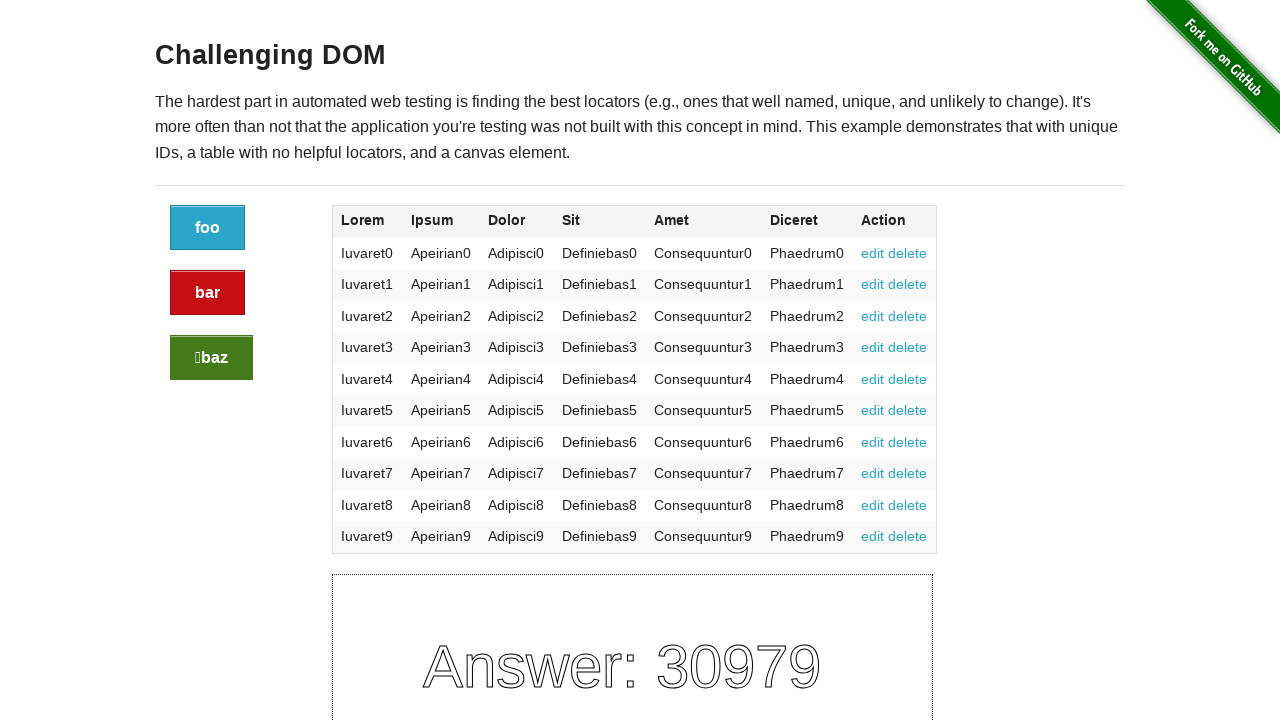

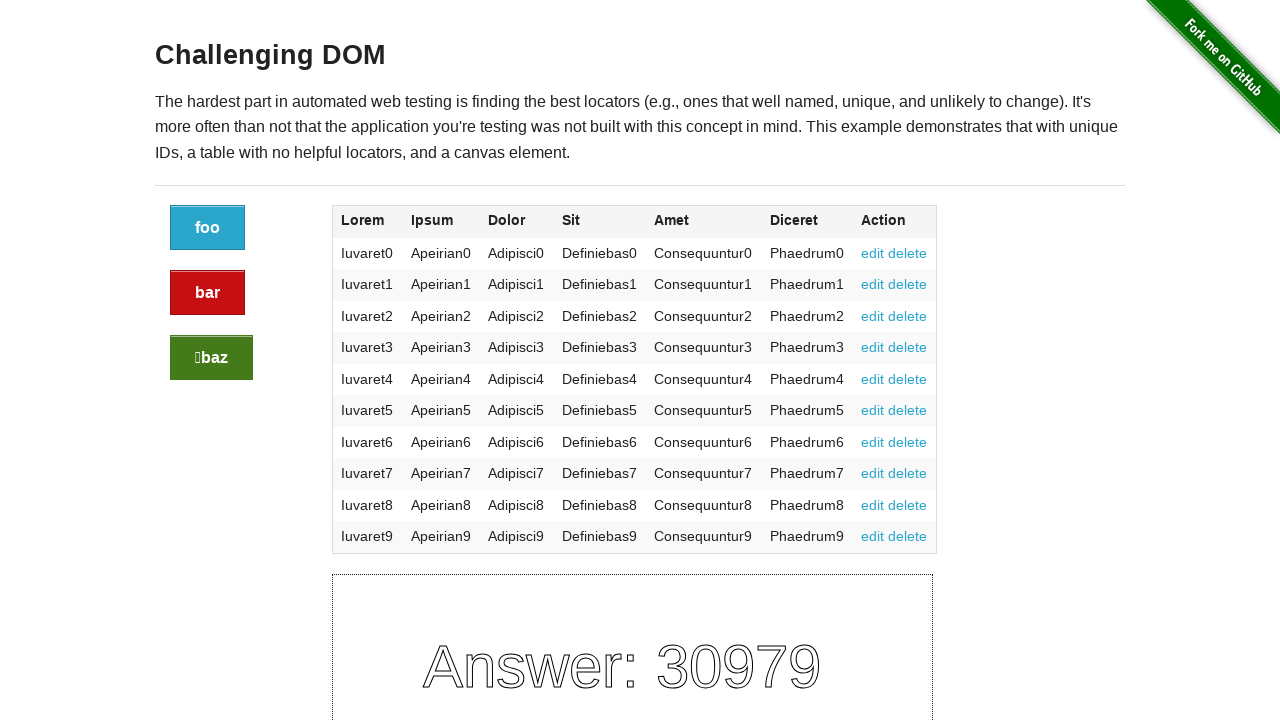